Tests an e-commerce checkout flow by adding specific vegetables to cart, applying a promo code, and verifying the promo application

Starting URL: https://rahulshettyacademy.com/seleniumPractise/#/

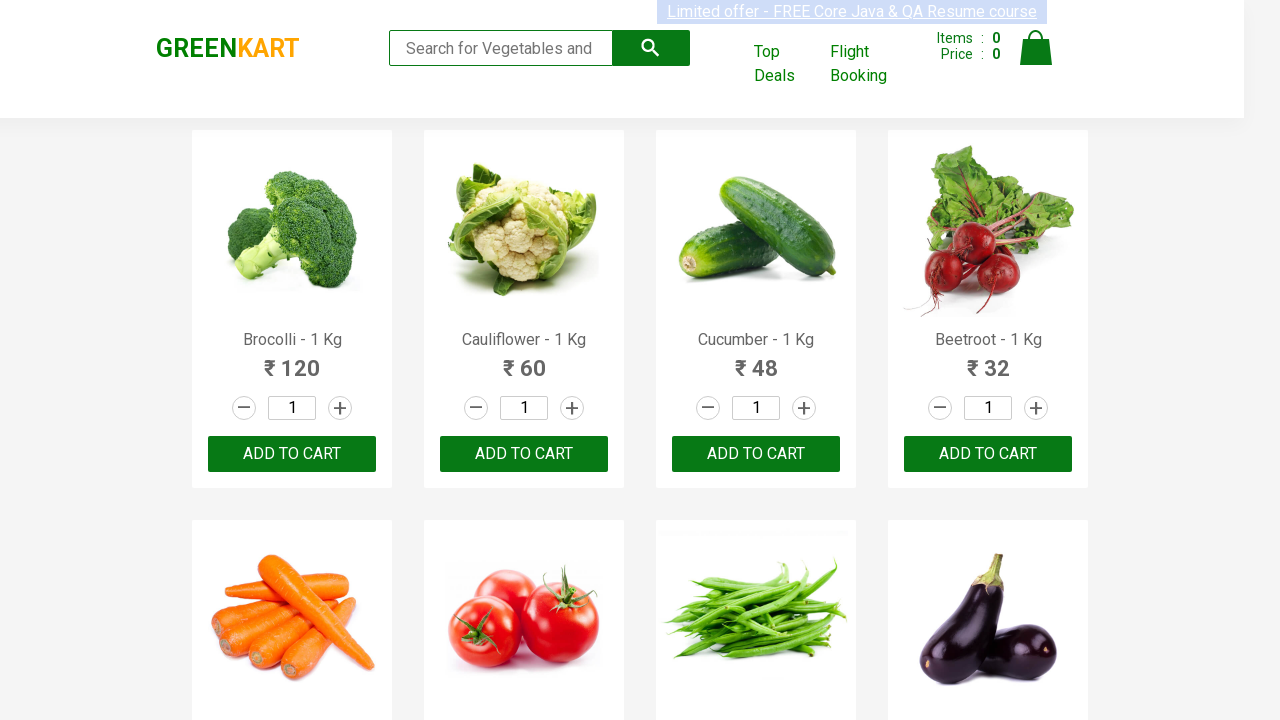

Added Brocolli to cart at (292, 454) on xpath=//div[@class='product-action']/button >> nth=0
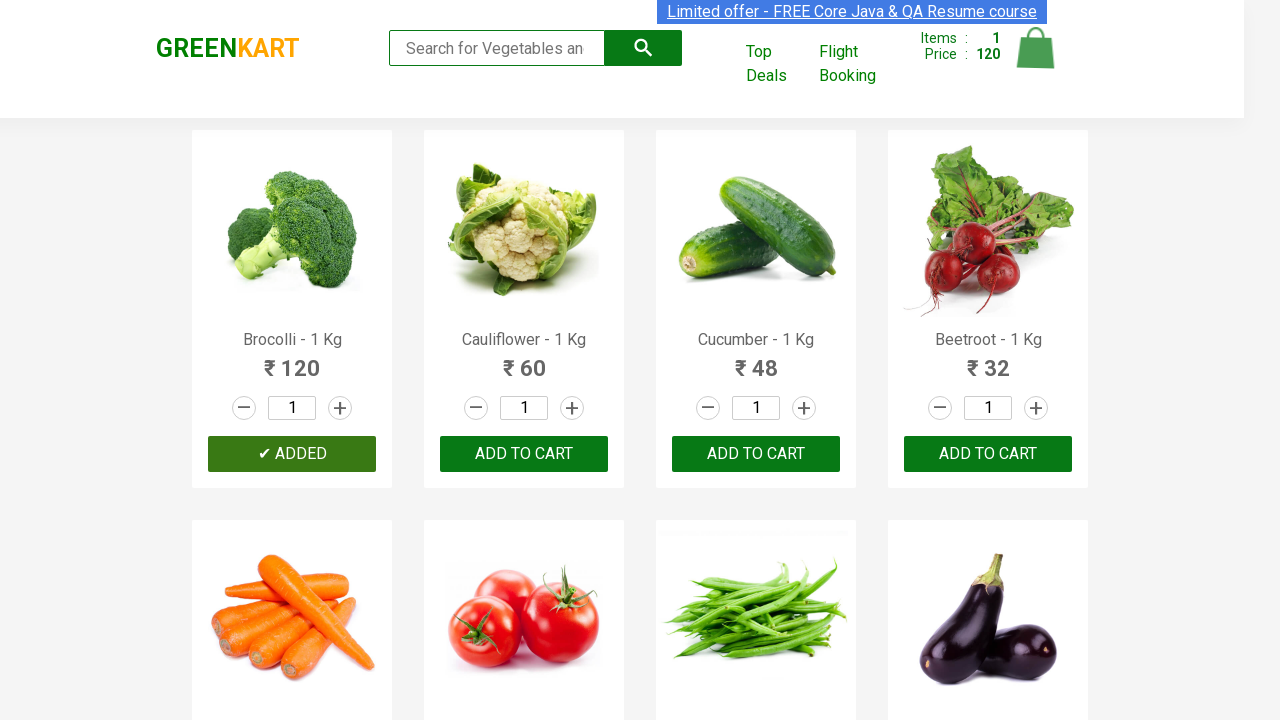

Added Cucumber to cart at (756, 454) on xpath=//div[@class='product-action']/button >> nth=2
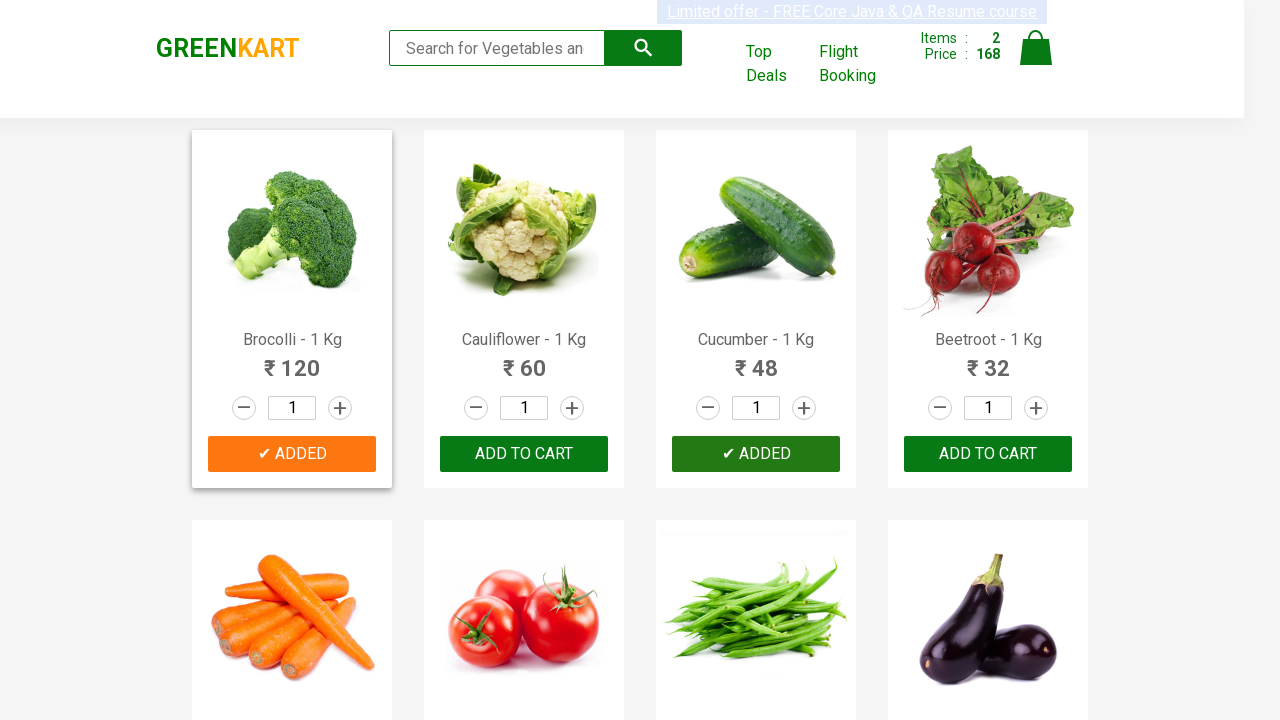

Added Beetroot to cart at (988, 454) on xpath=//div[@class='product-action']/button >> nth=3
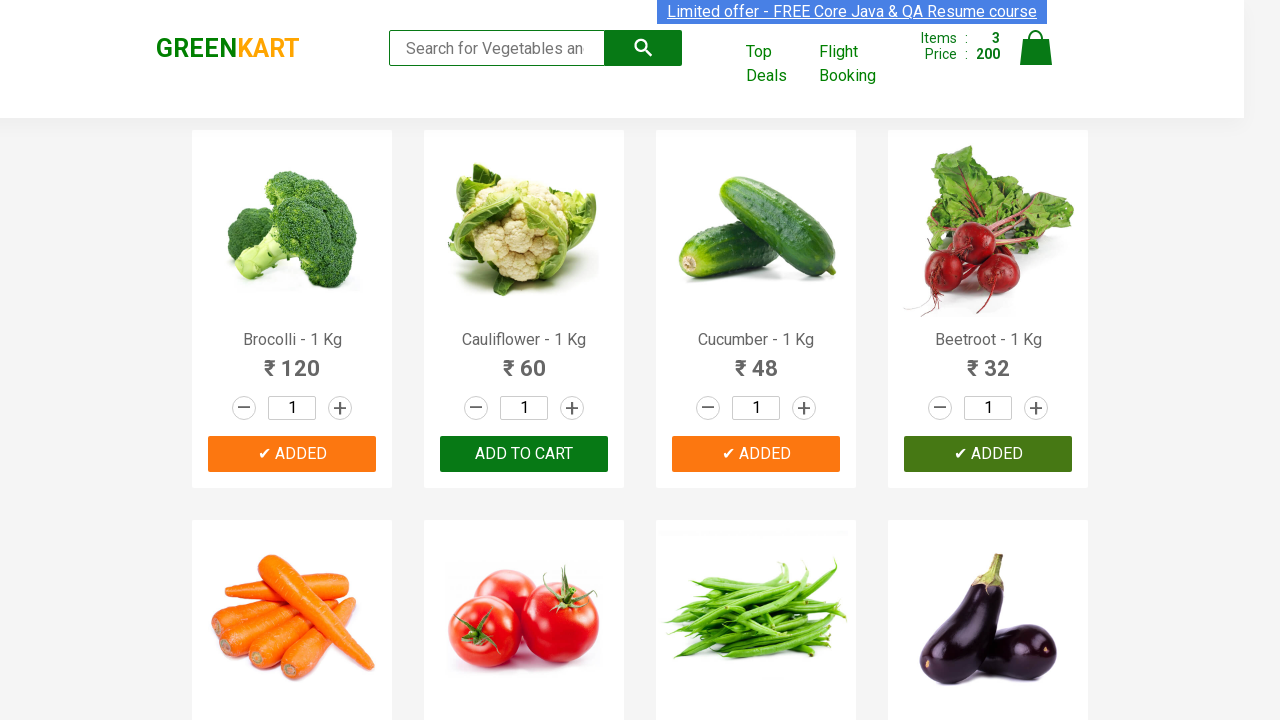

Finished adding all vegetables to cart
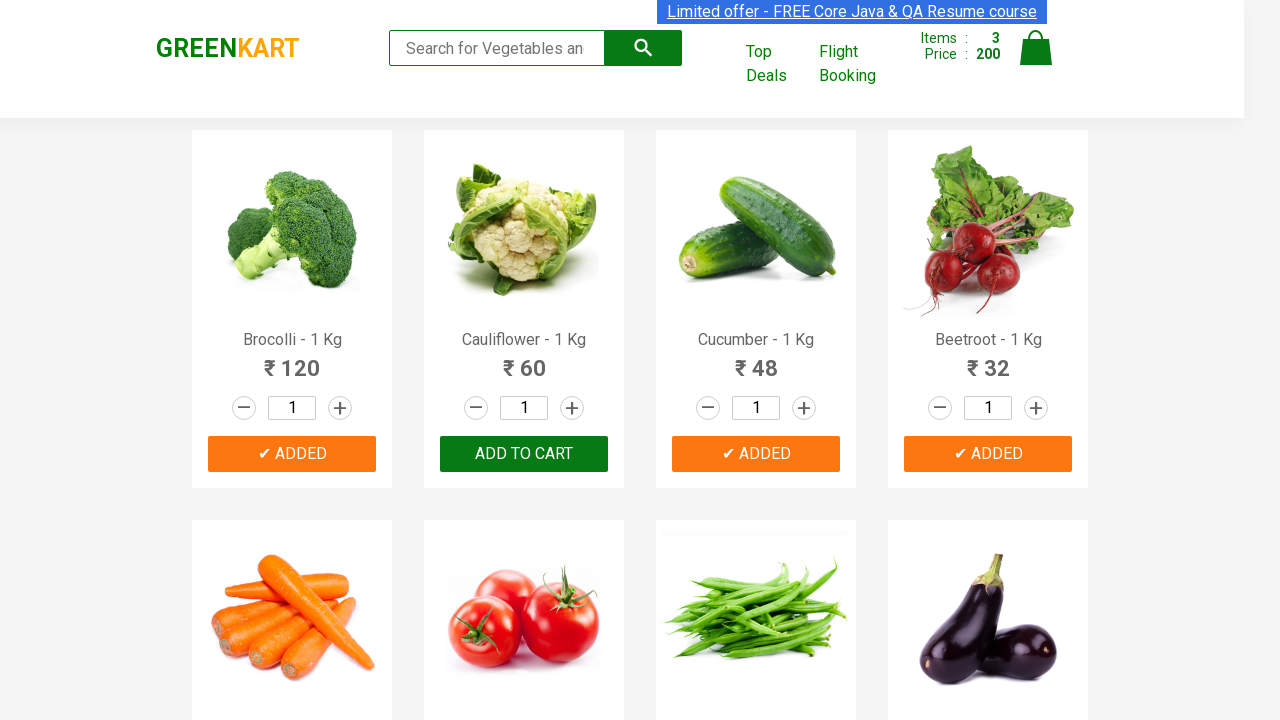

Clicked on cart icon at (1036, 48) on img[alt='Cart']
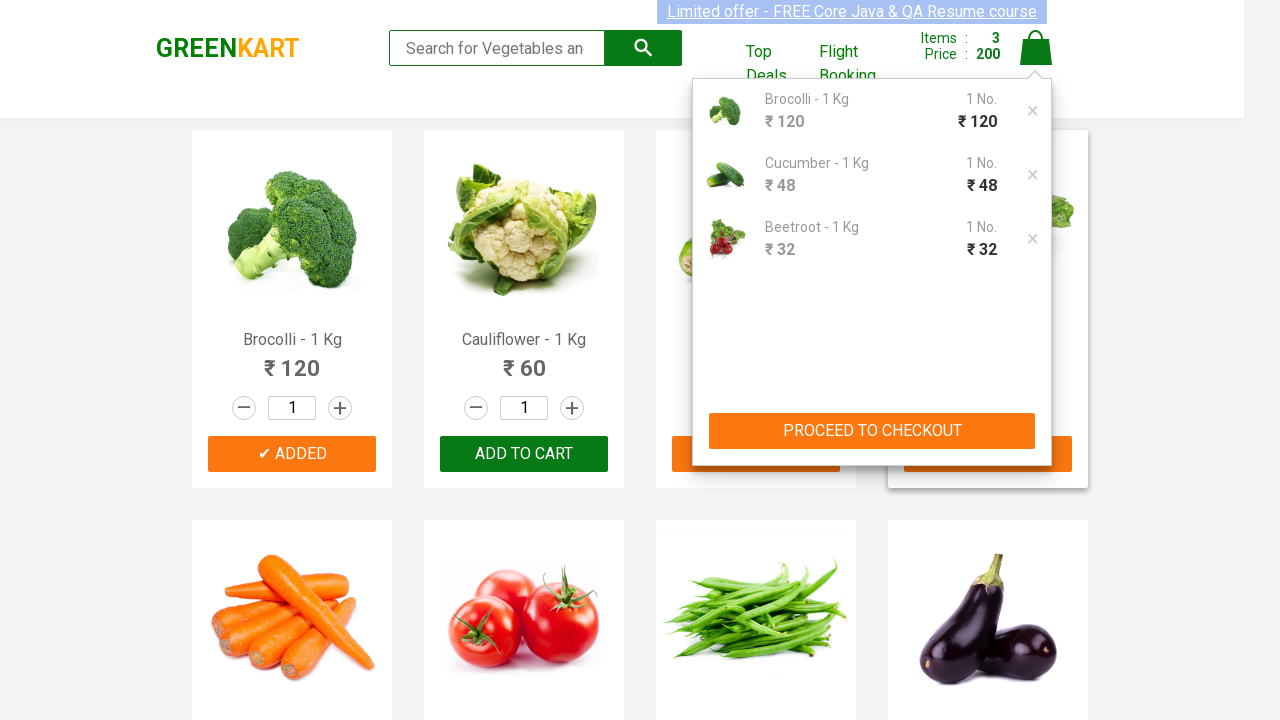

Clicked Proceed to Checkout button at (872, 431) on (//*[@class='action-block']/button)[1]
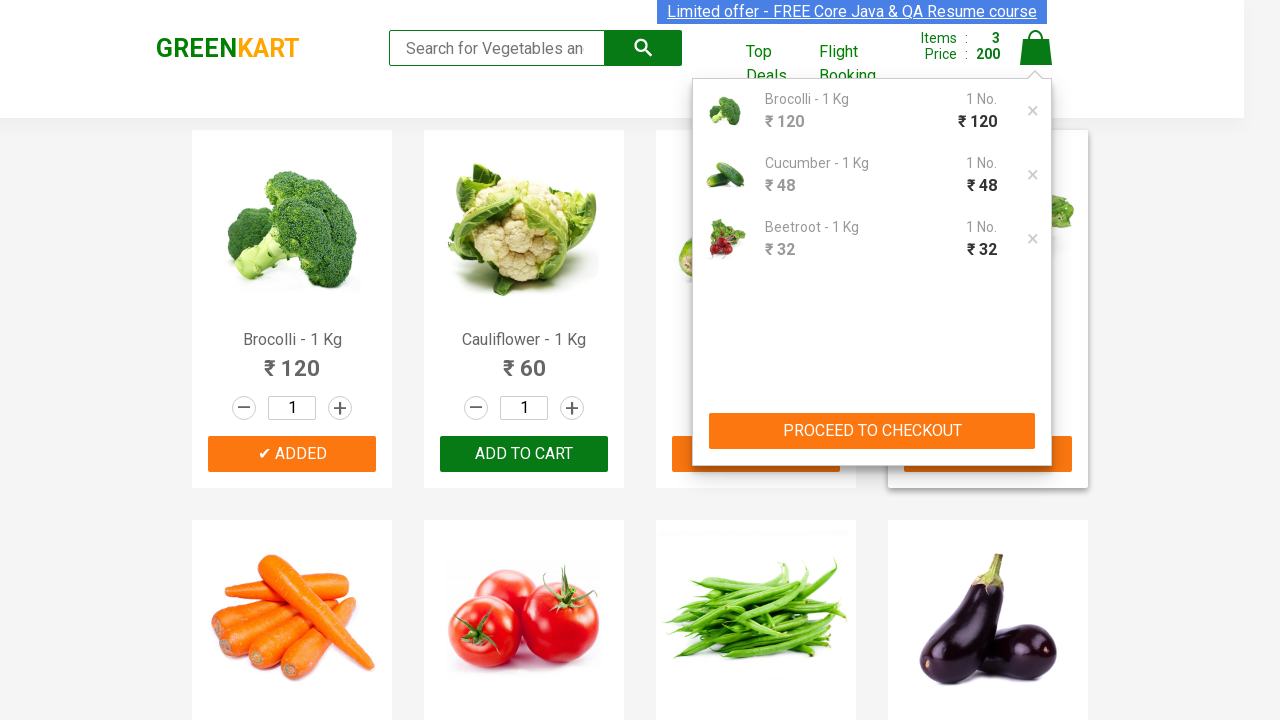

Promo code field became visible
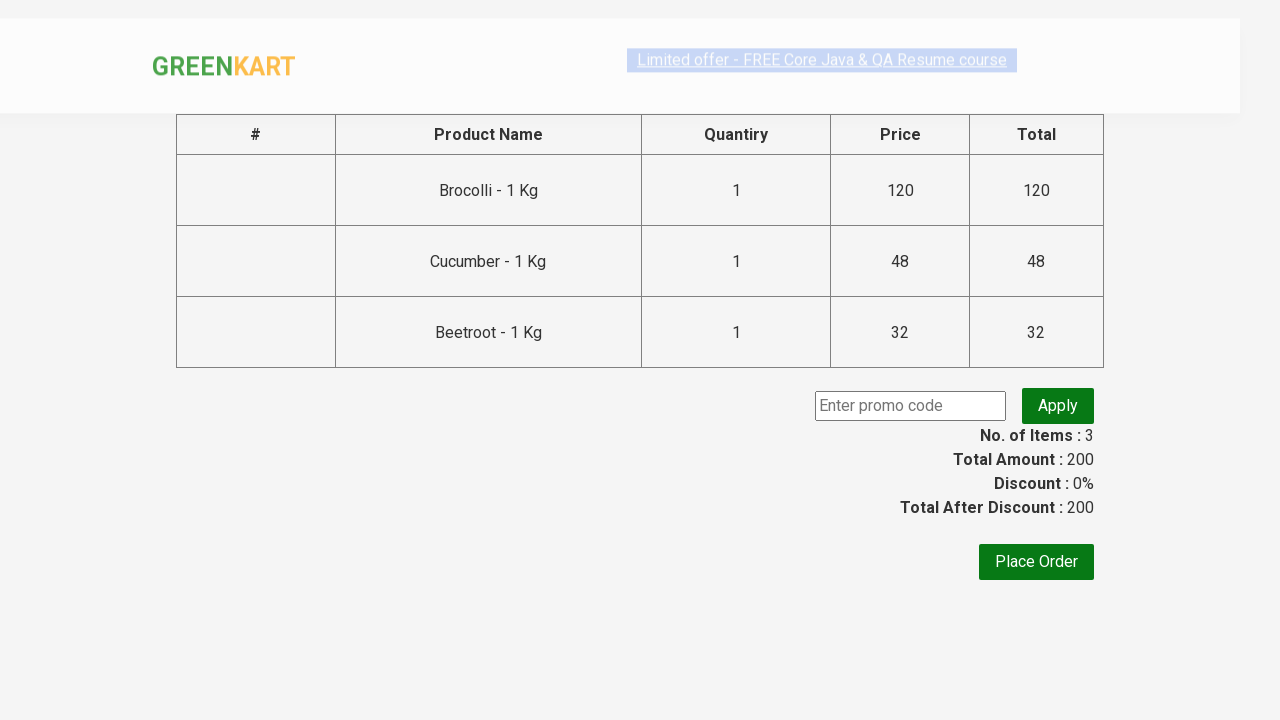

Entered promo code 'rahulshettyacademy' on .promoCode
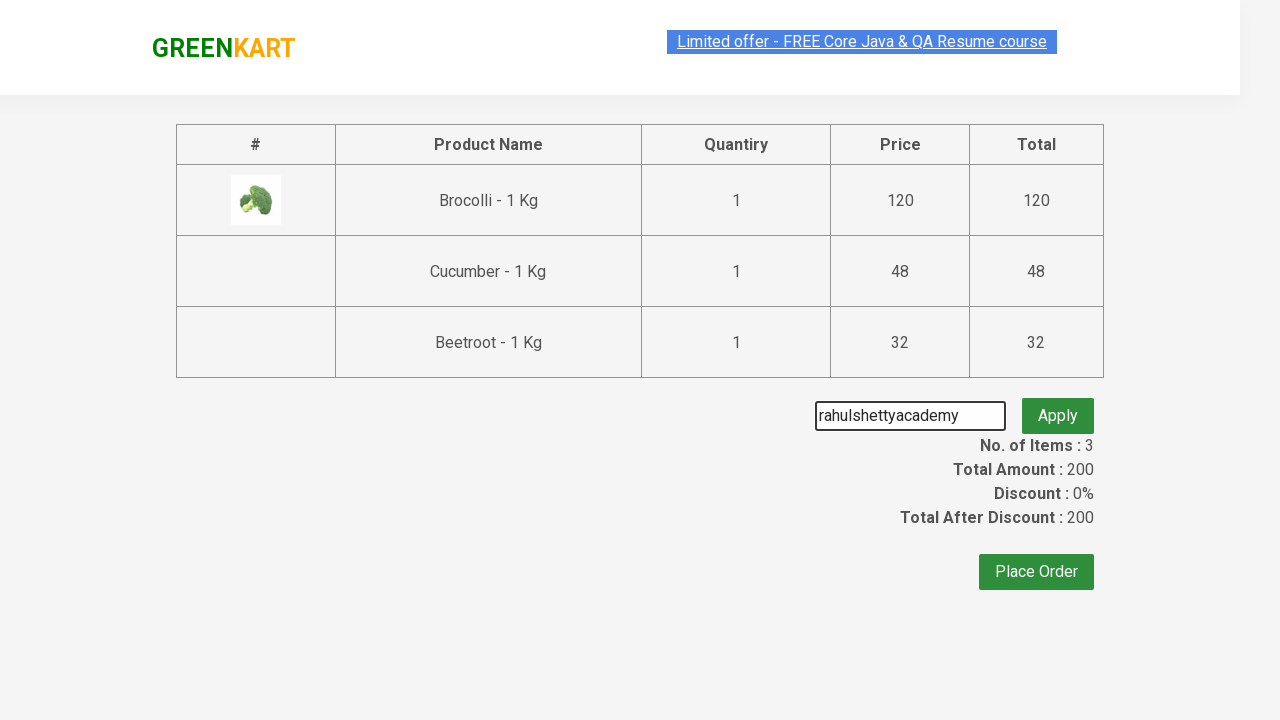

Clicked Apply button for promo code at (1058, 406) on .promoBtn
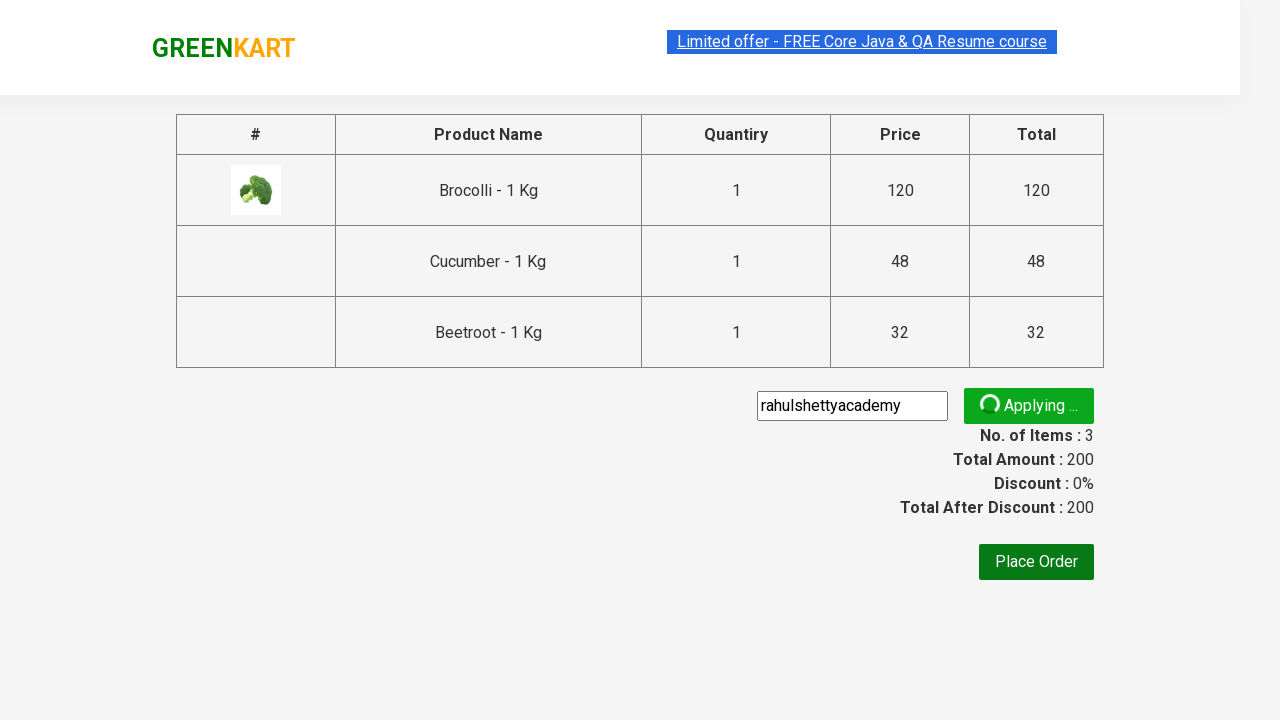

Promo info message appeared
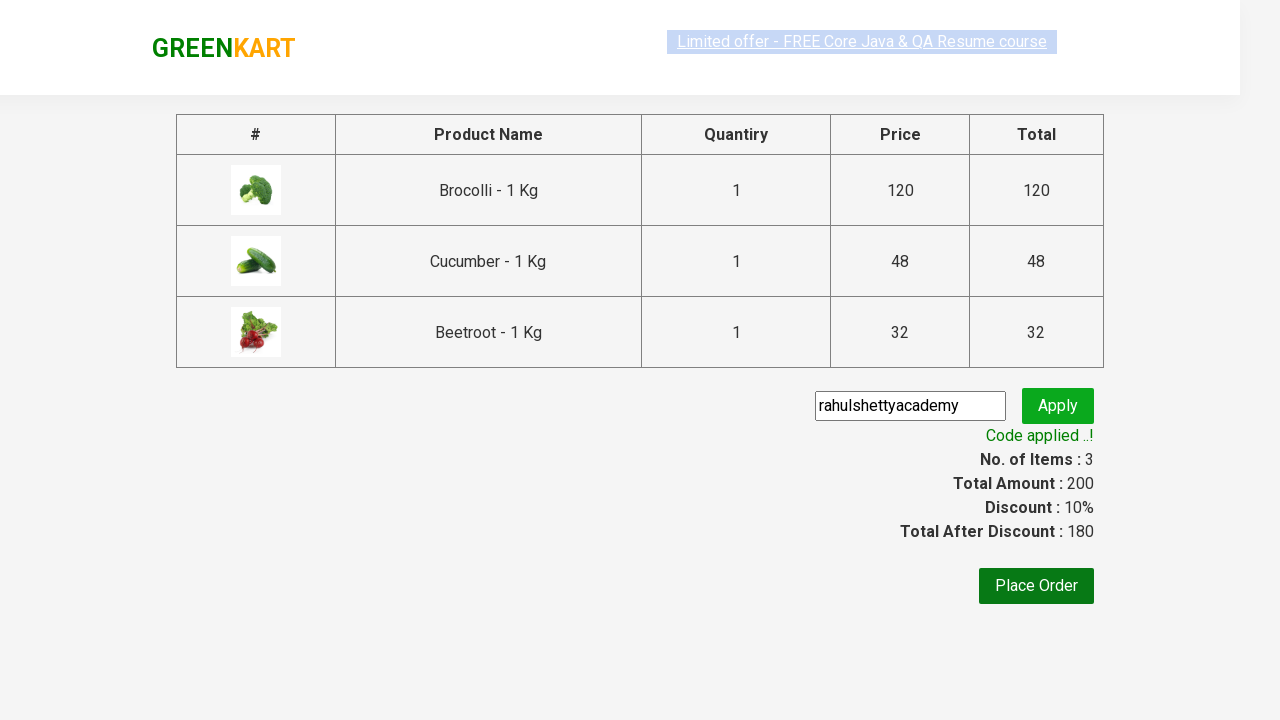

Verified promo application with message: Code applied ..!
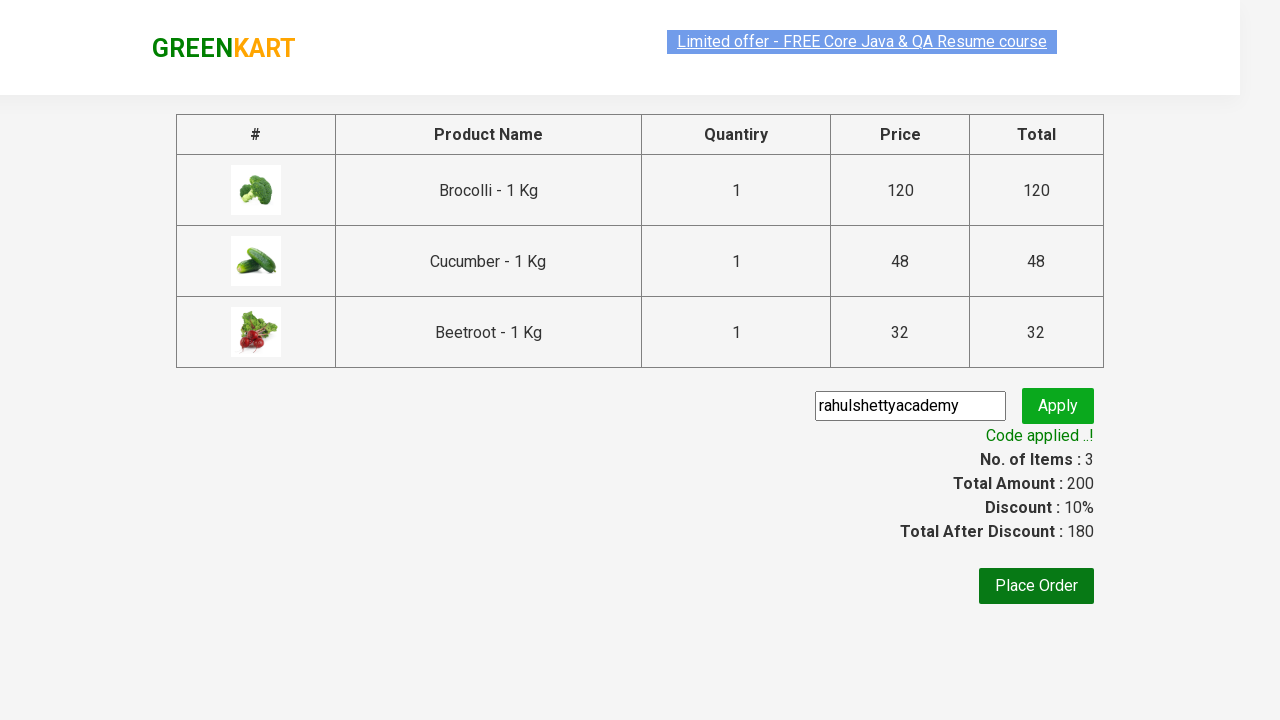

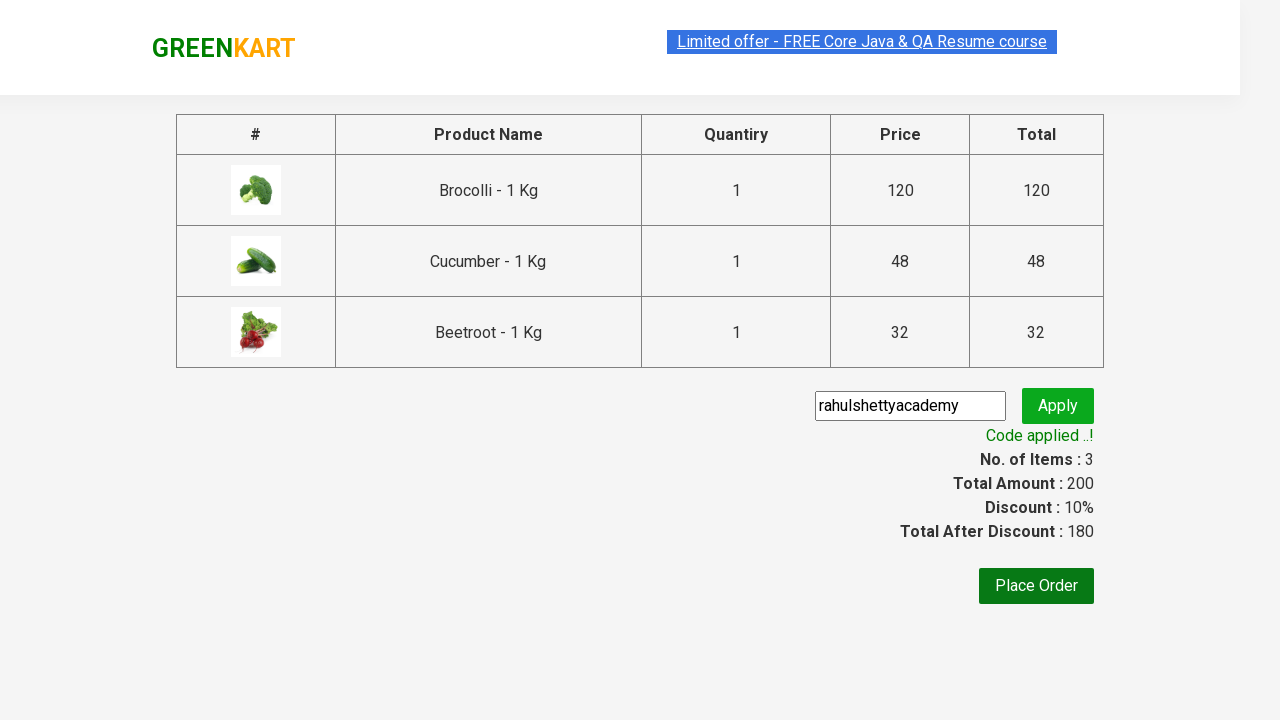